Tests the header logo button by clicking it and verifying the home element is displayed

Starting URL: https://www.accuweather.com/

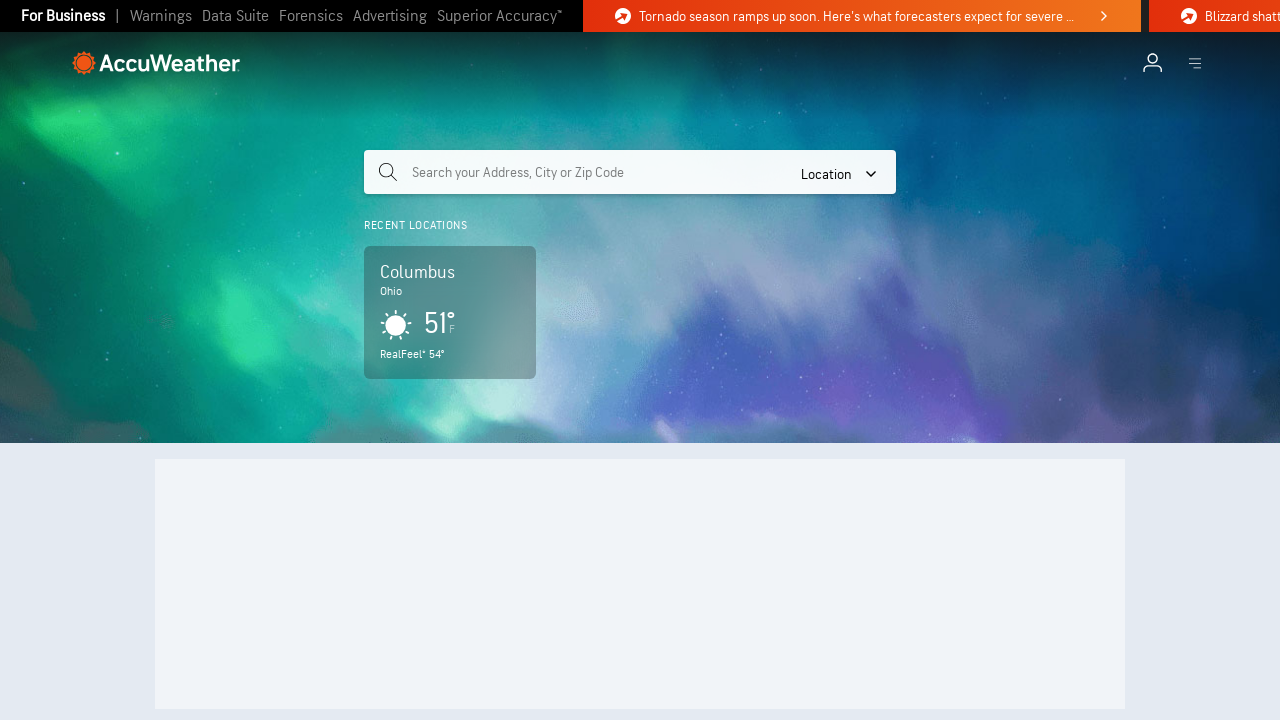

Clicked header logo button at (156, 63) on .header-logo
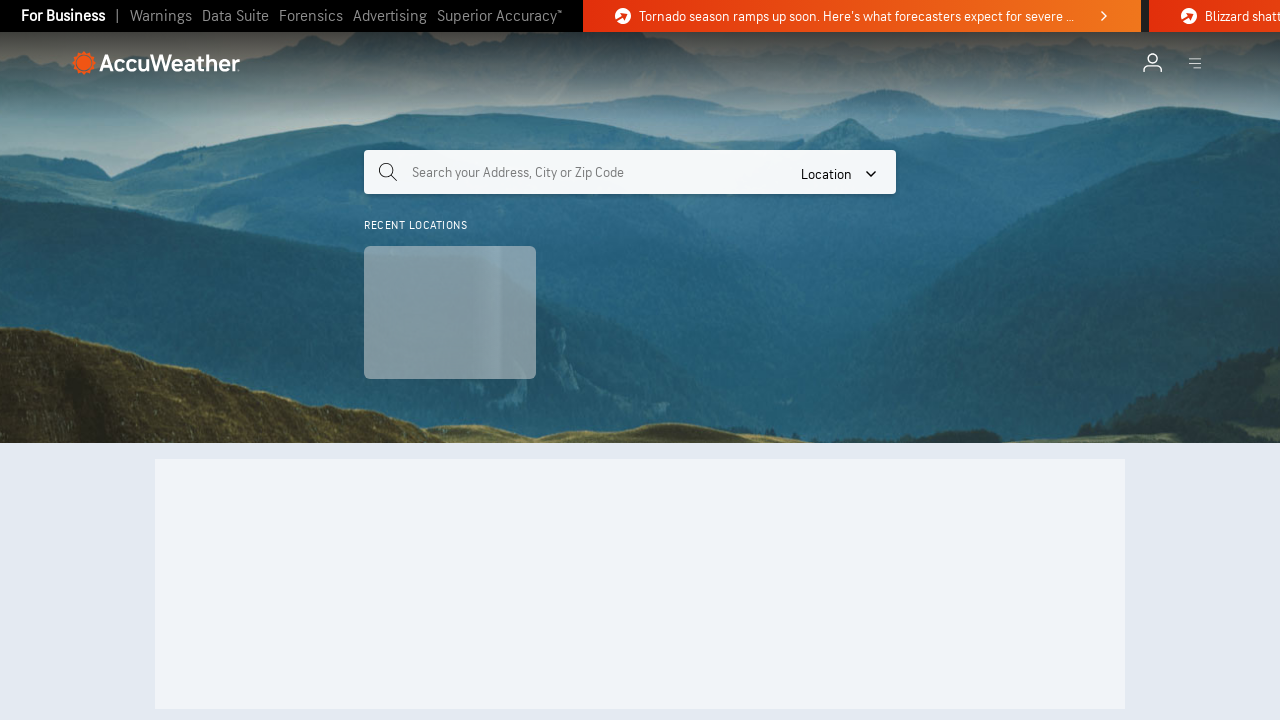

Home element is now visible
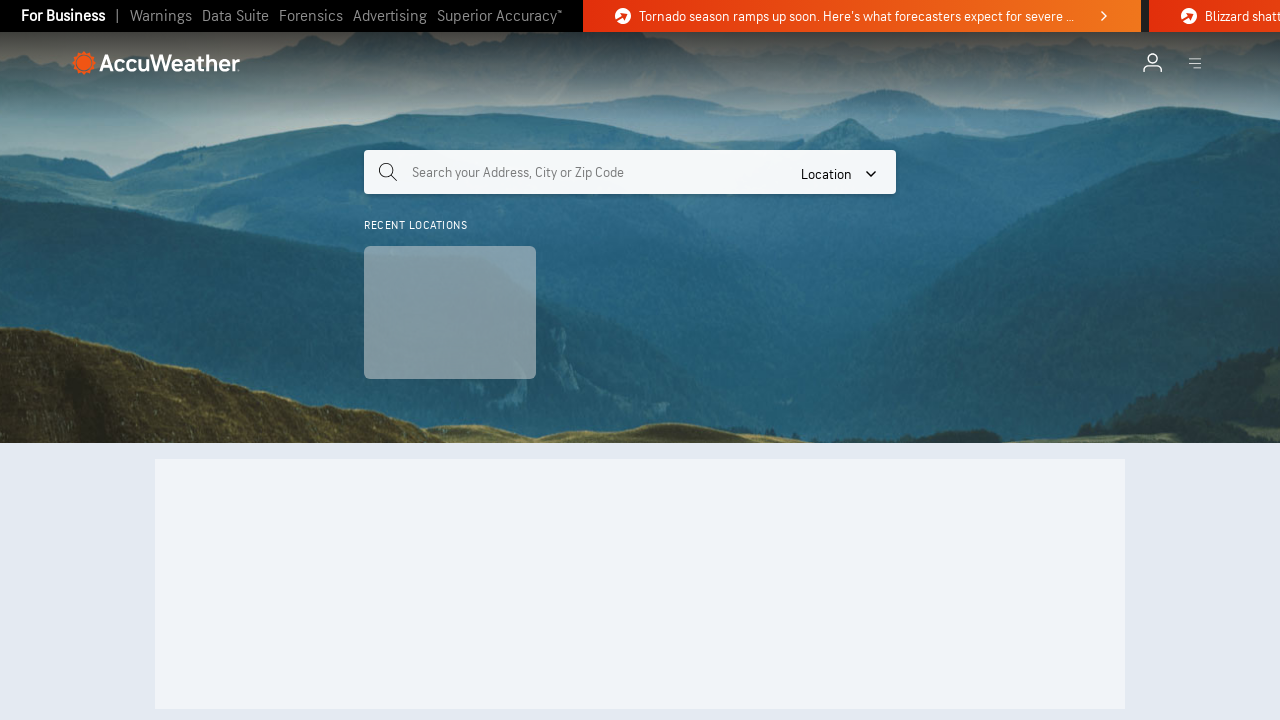

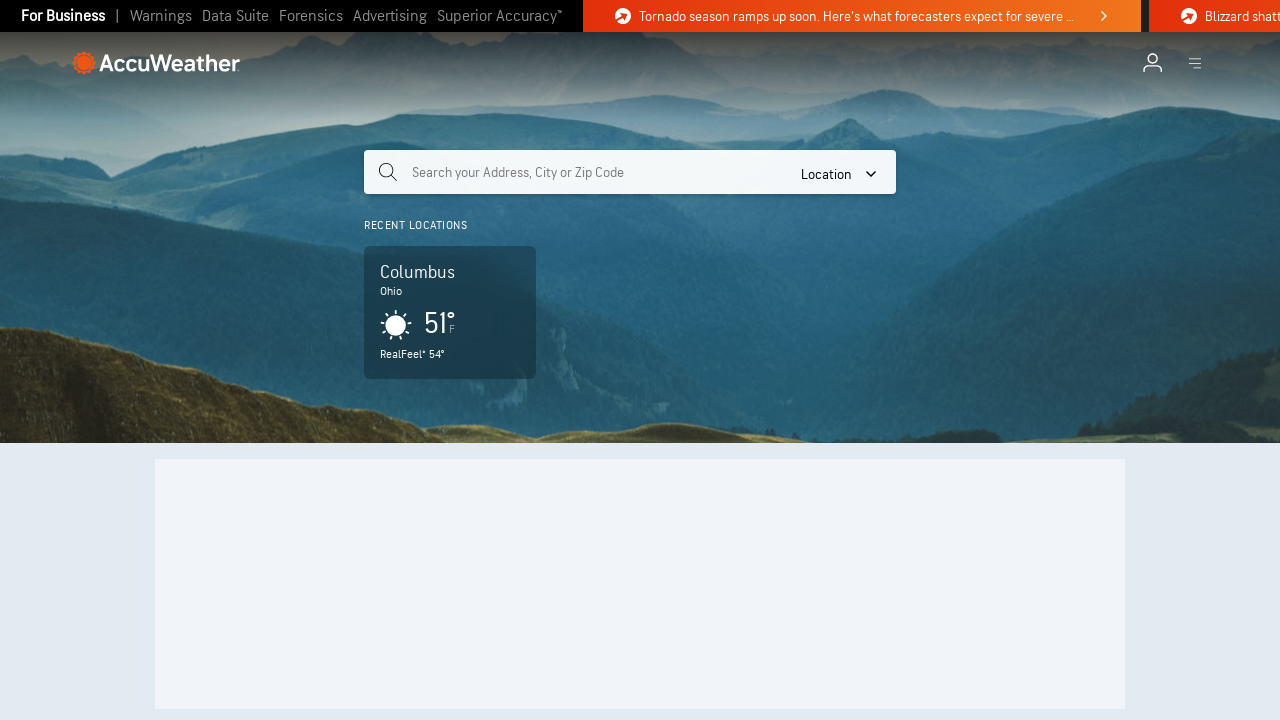